Tests date picker by selecting today's date from the calendar widget

Starting URL: https://seleniumui.moderntester.pl/datepicker.php

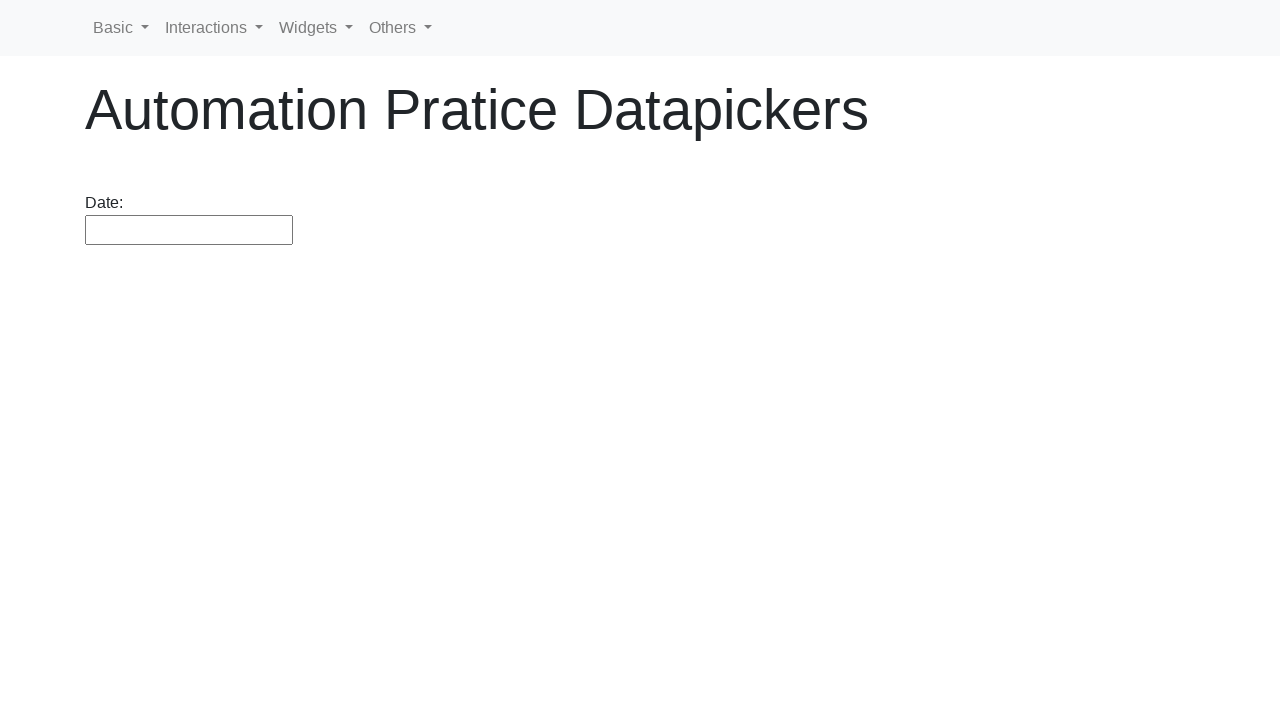

Clicked on date picker input to open calendar widget at (189, 230) on #datepicker
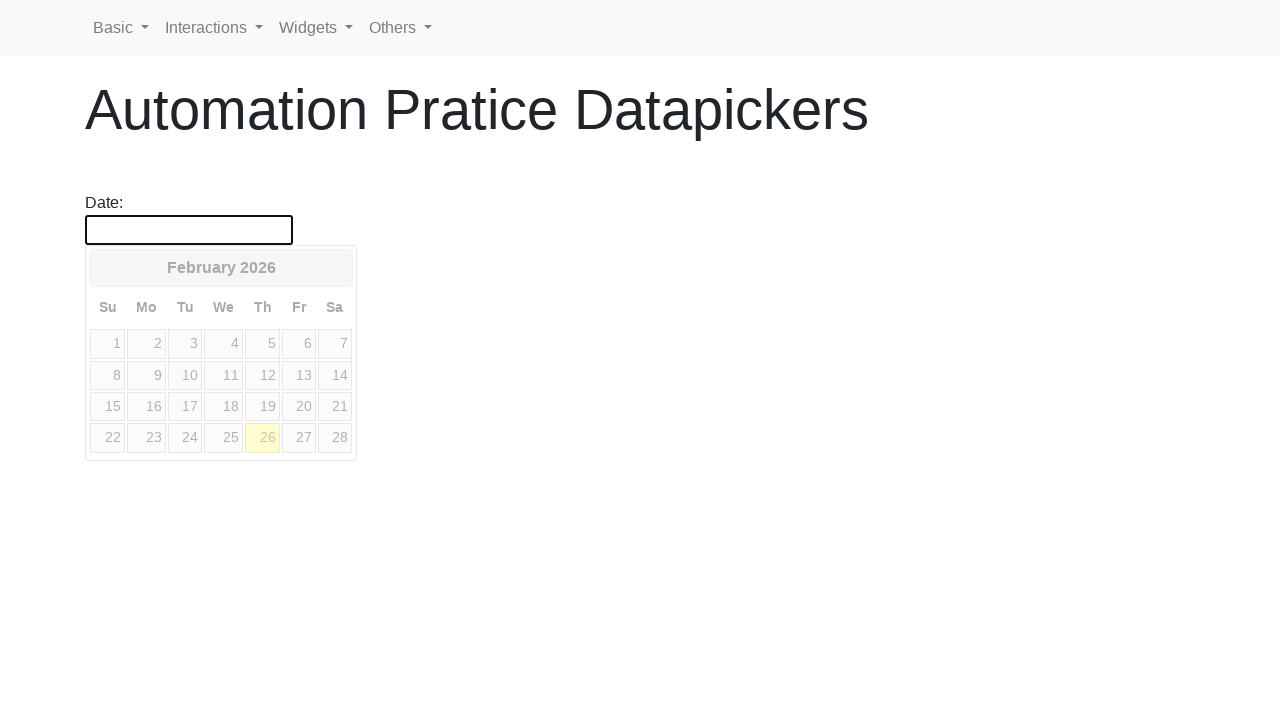

Retrieved today's date: 2026-02-26 (day 26)
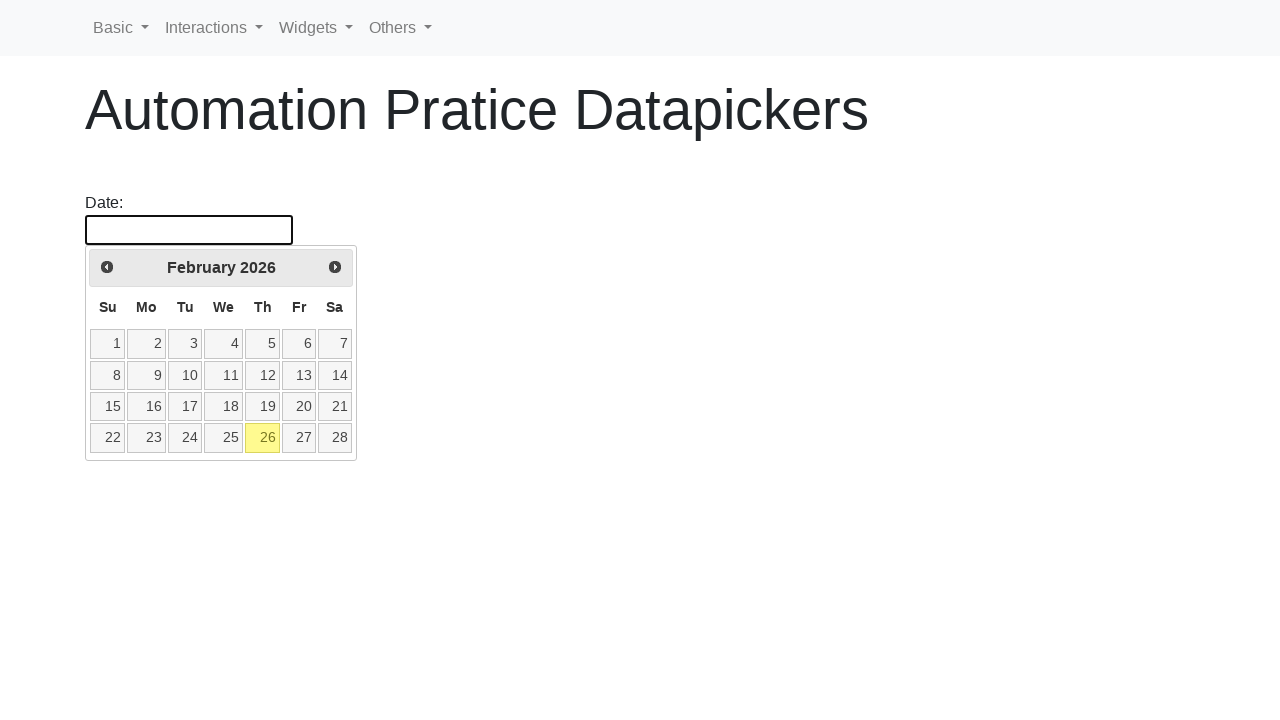

Selected today's date (26) from the calendar at (263, 438) on td:not(.ui-datepicker-other-month):has-text('26')
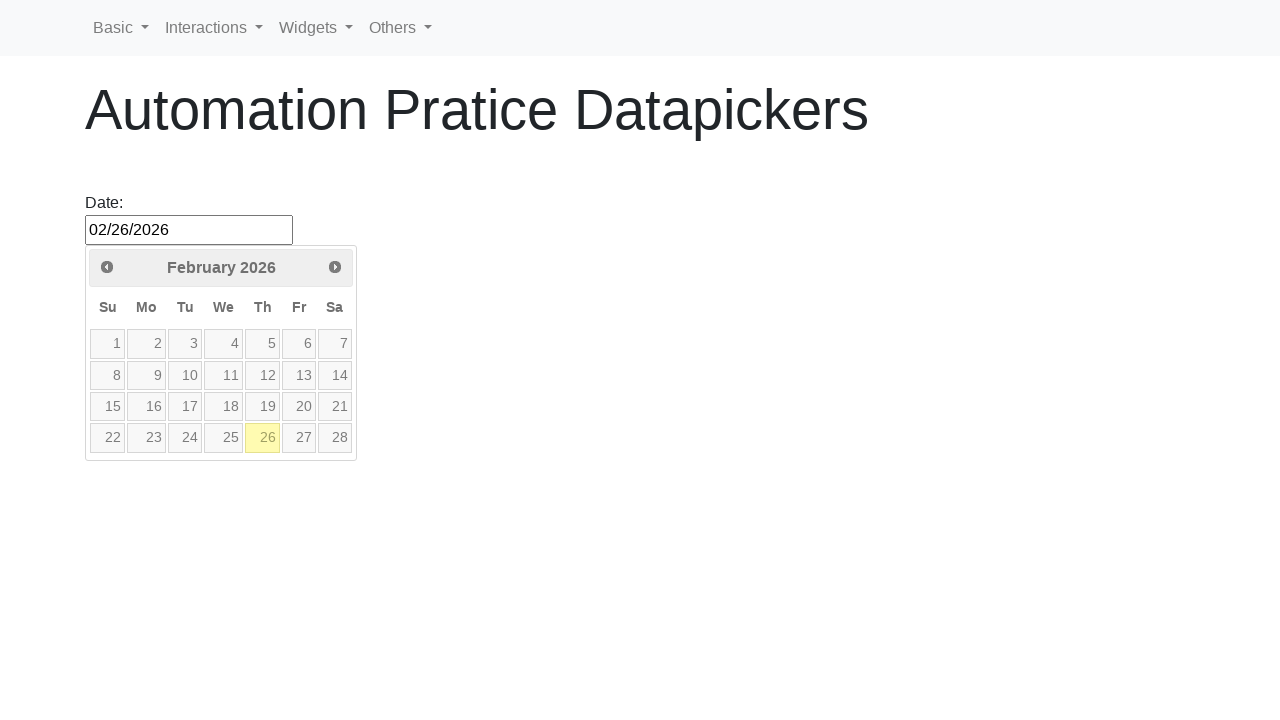

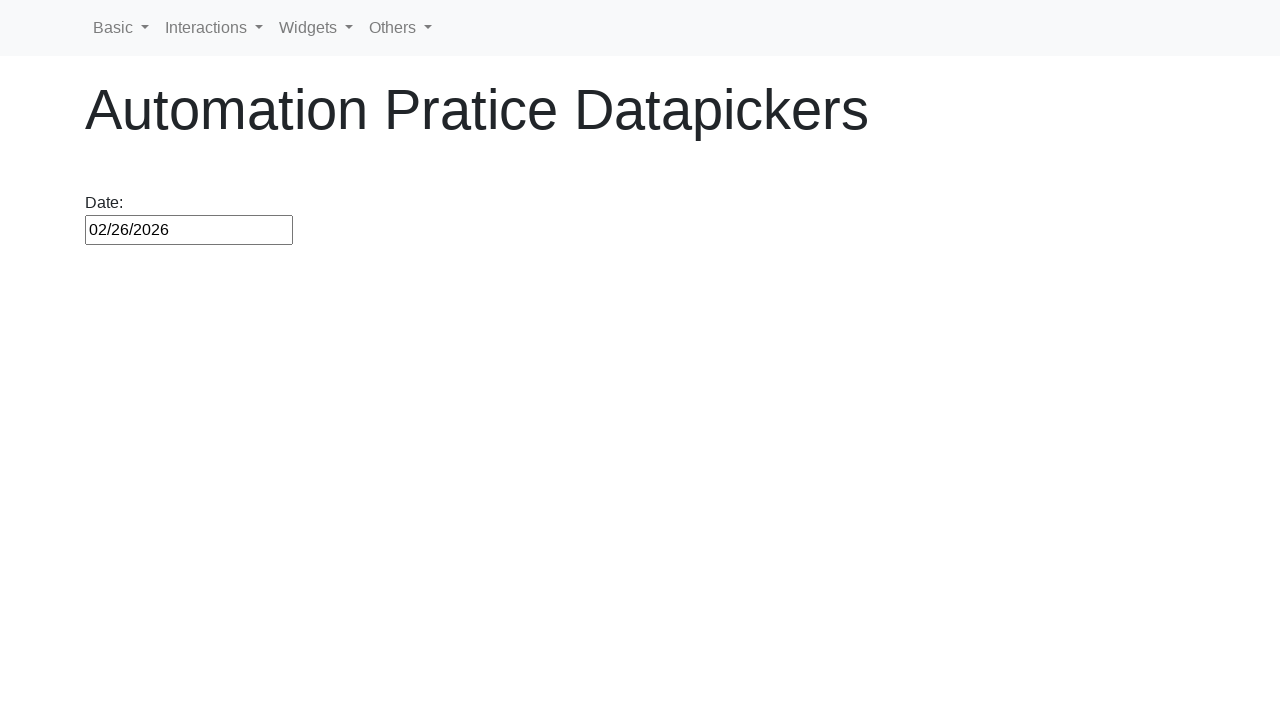